Visits the Platzi website homepage to verify the page loads successfully

Starting URL: https://www.platzi.com

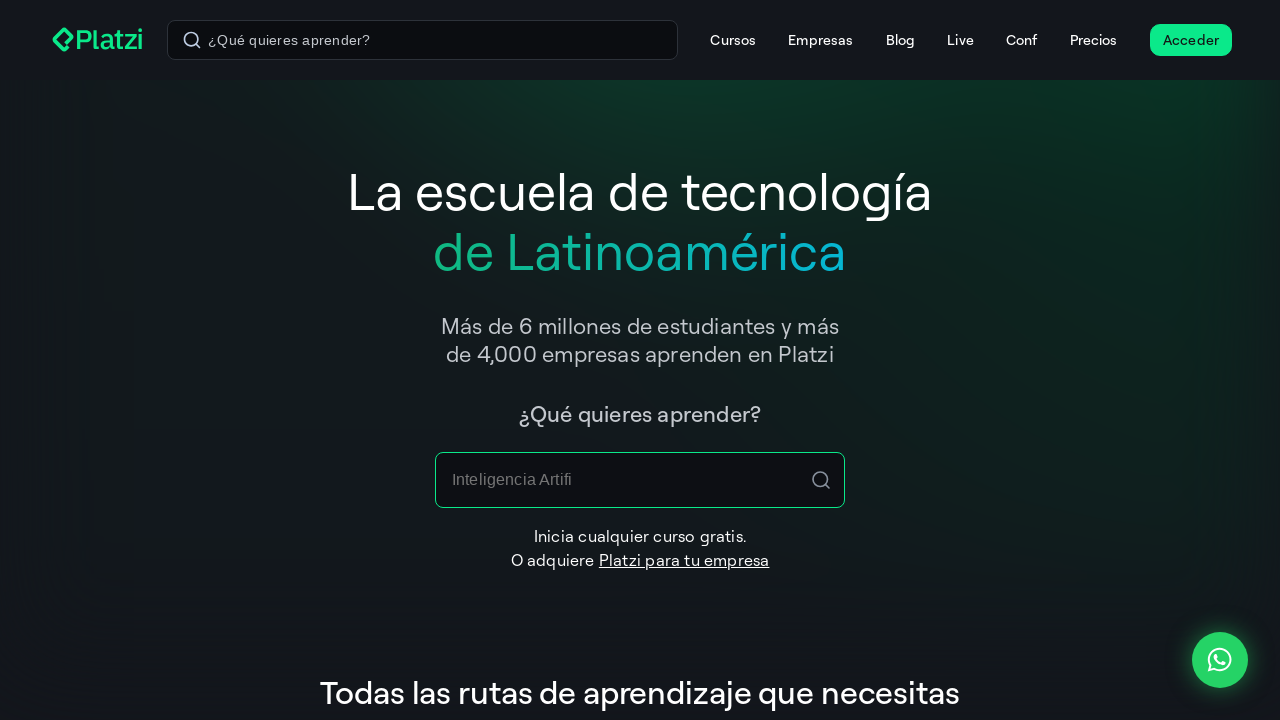

Navigated to Platzi homepage
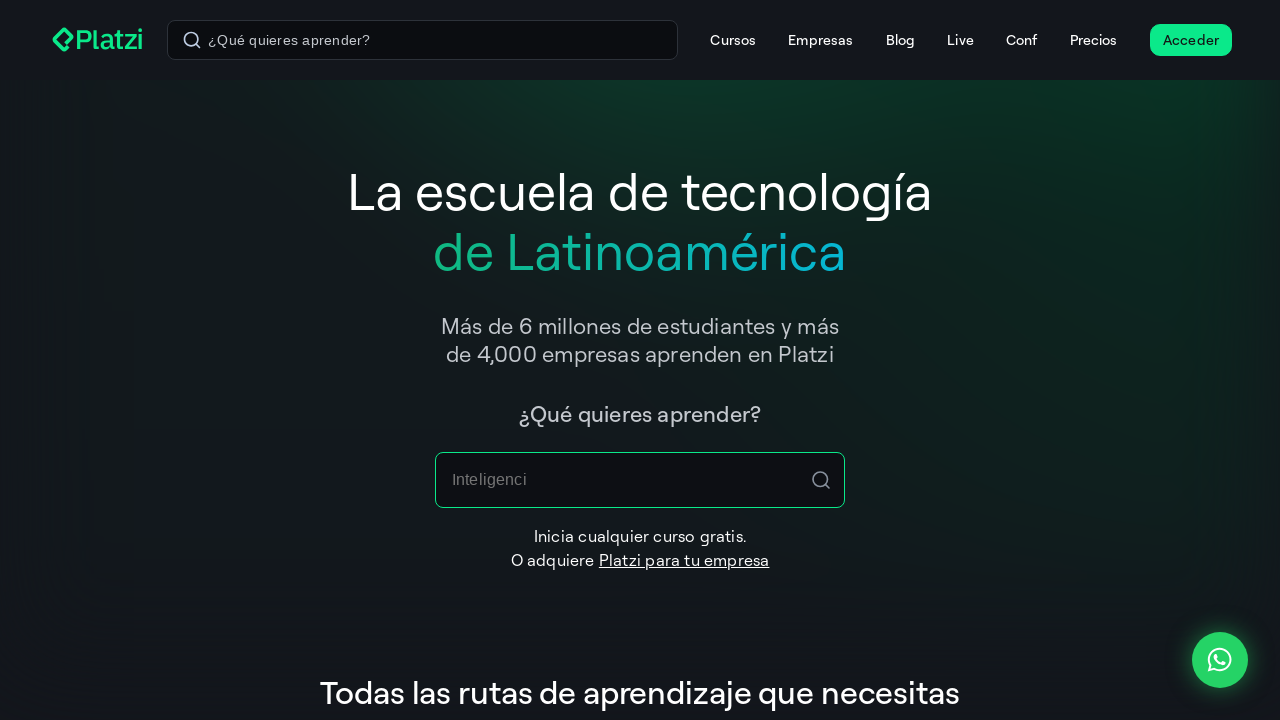

Page loaded - DOM content ready
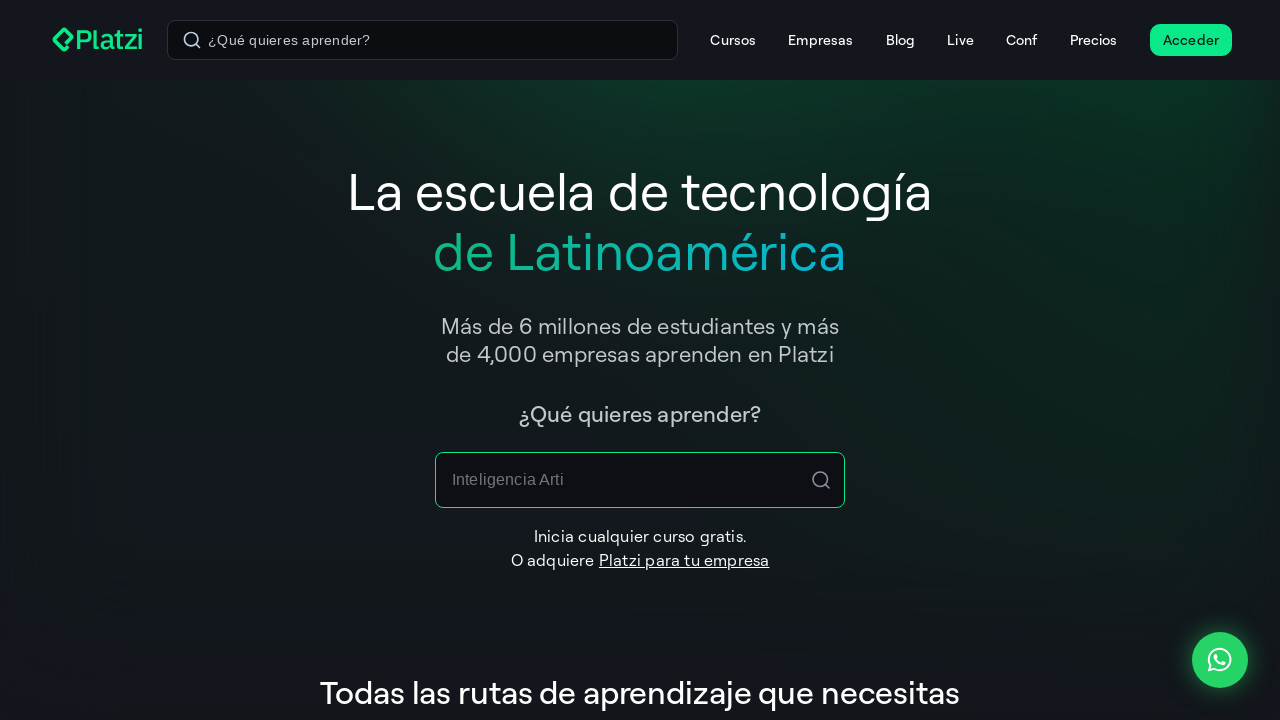

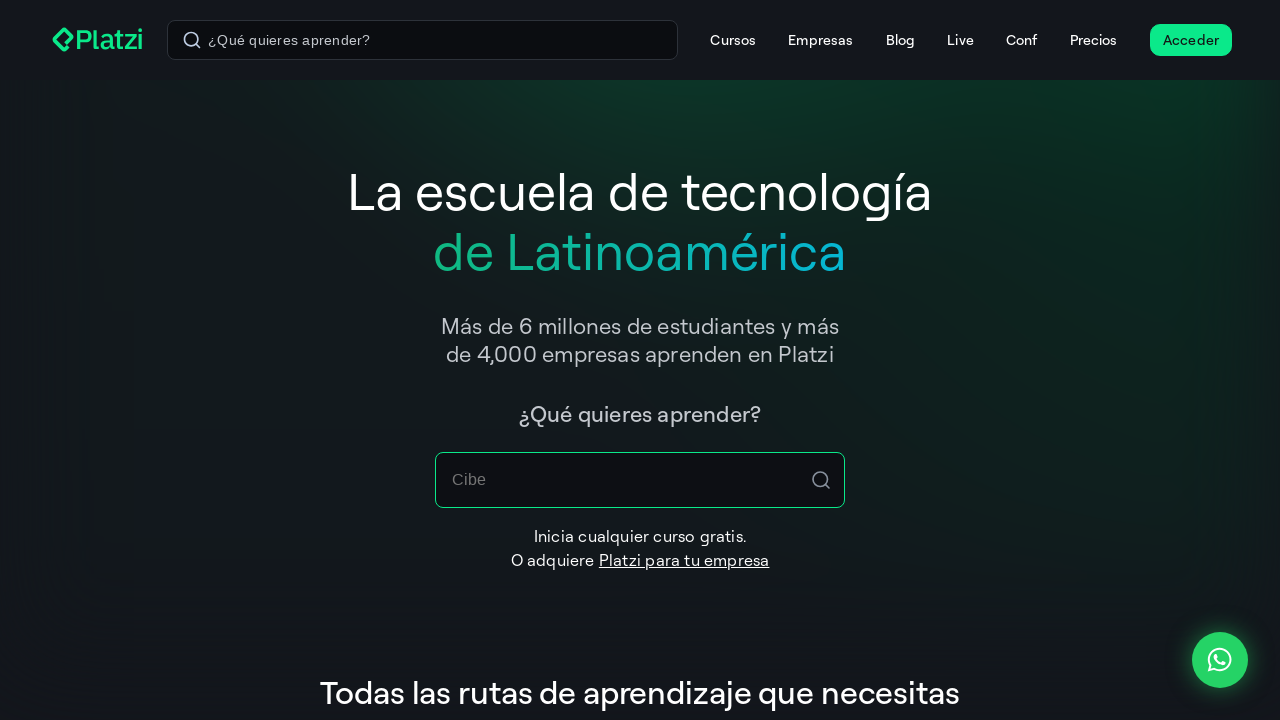